Tests checkbox selection functionality by scrolling to the checkboxes section and clicking on "Conversível" and "Off-Road" checkboxes

Starting URL: https://cursoautomacao.netlify.app/desafios

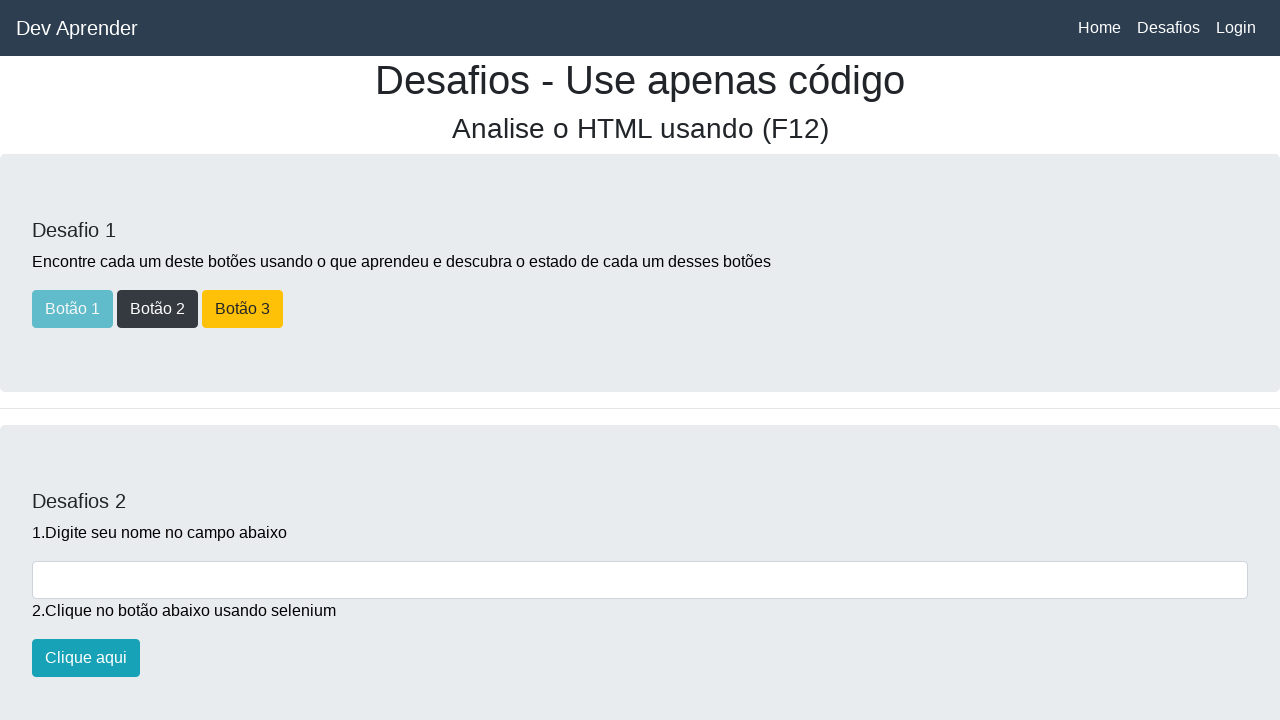

Scrolled down the page to reveal checkboxes section
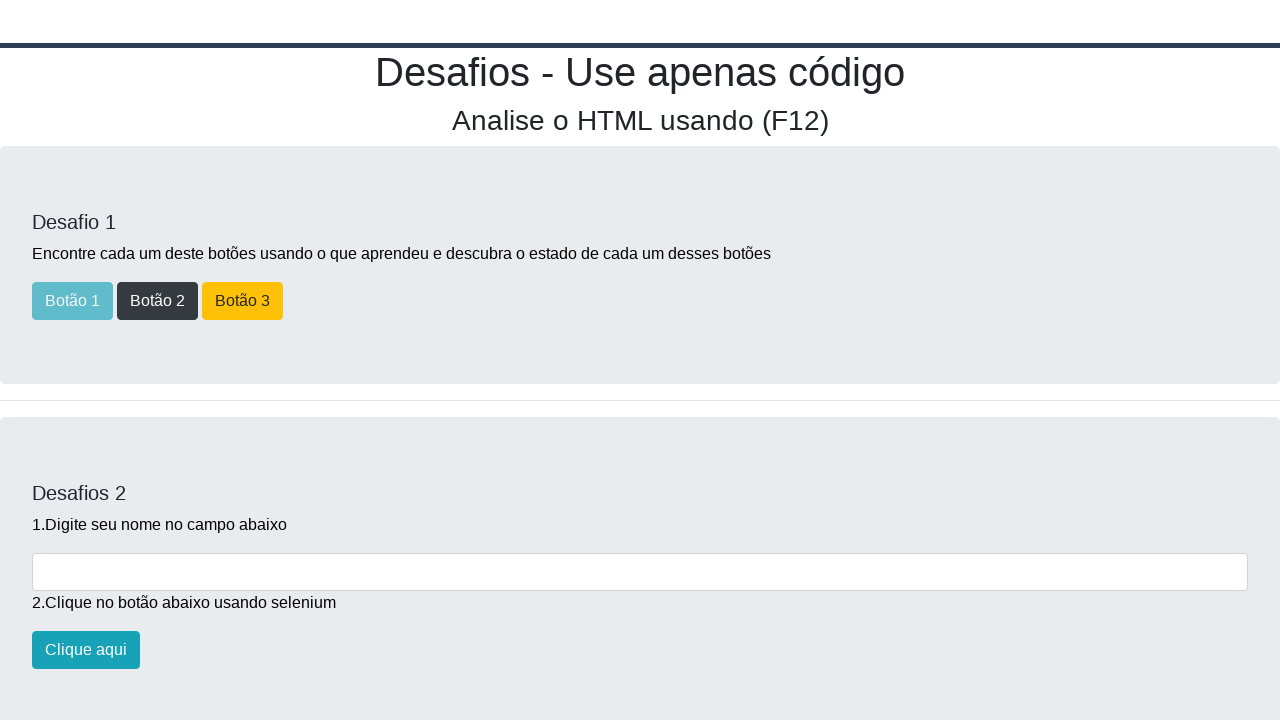

Waited for 'Conversível' checkbox to be visible
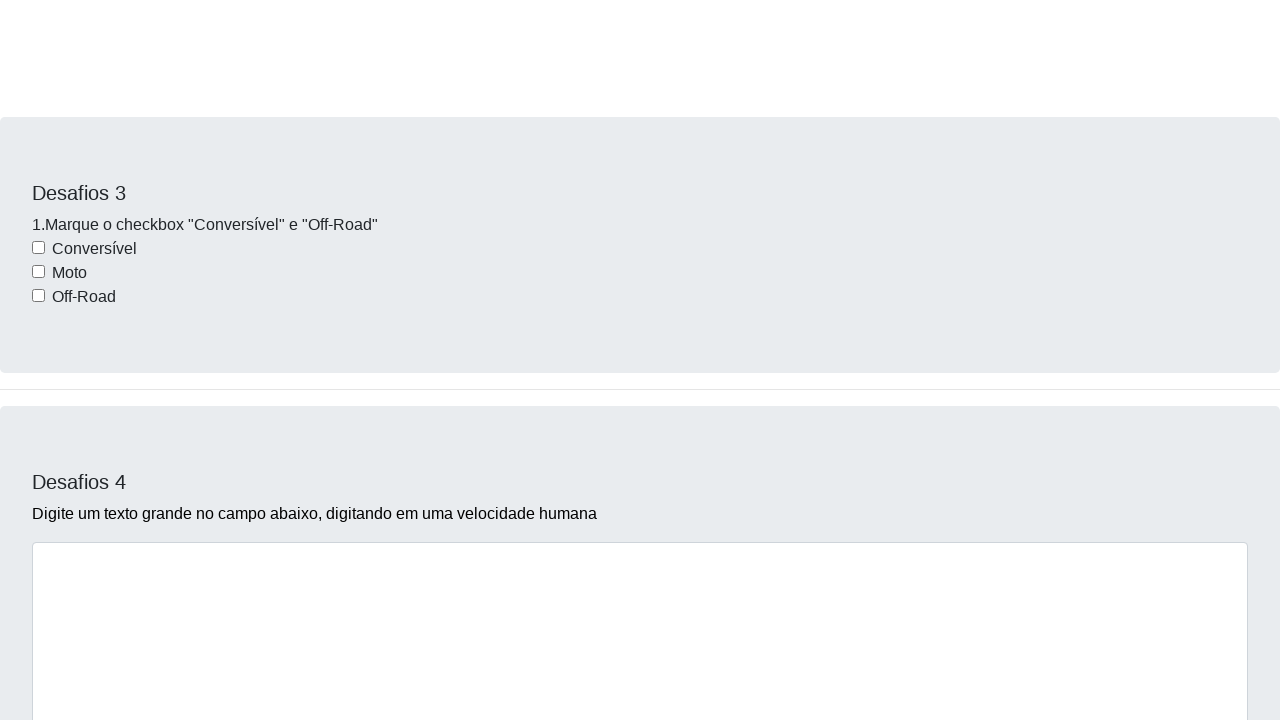

Clicked on 'Conversível' checkbox at (38, 105) on input#conversivelcheckbox
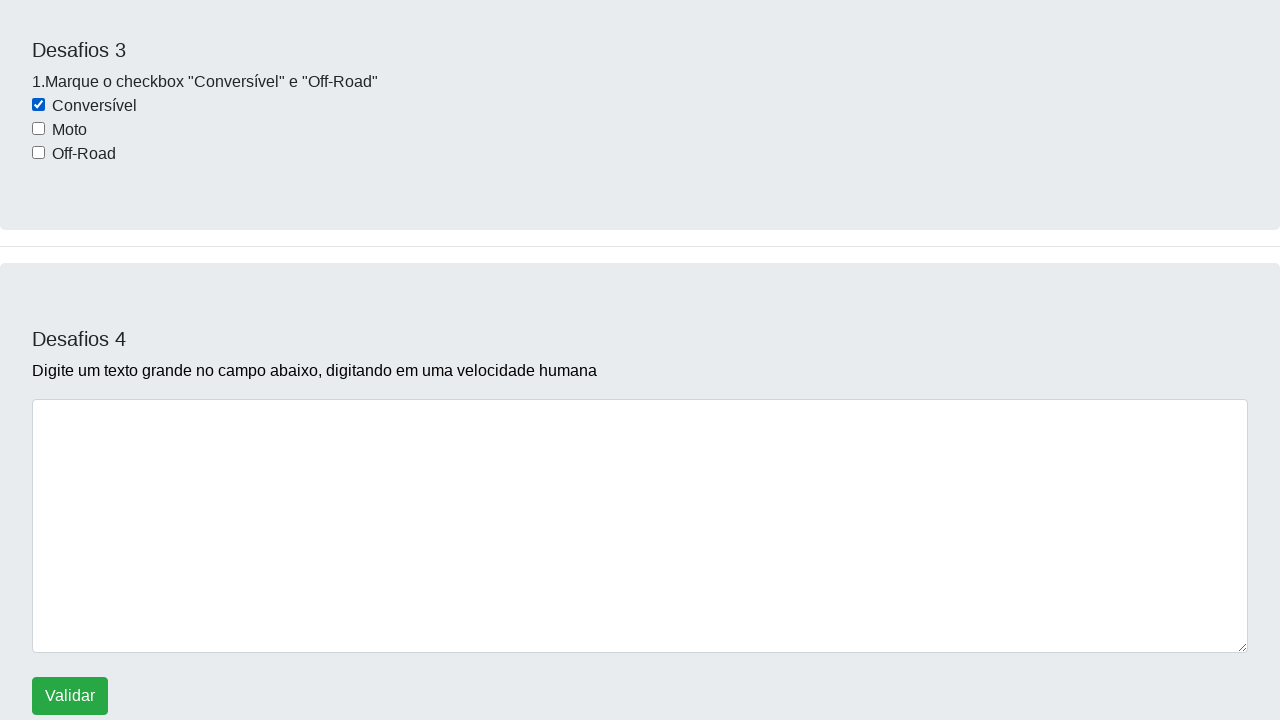

Clicked on 'Off-Road' checkbox at (38, 153) on input#offroadcheckbox
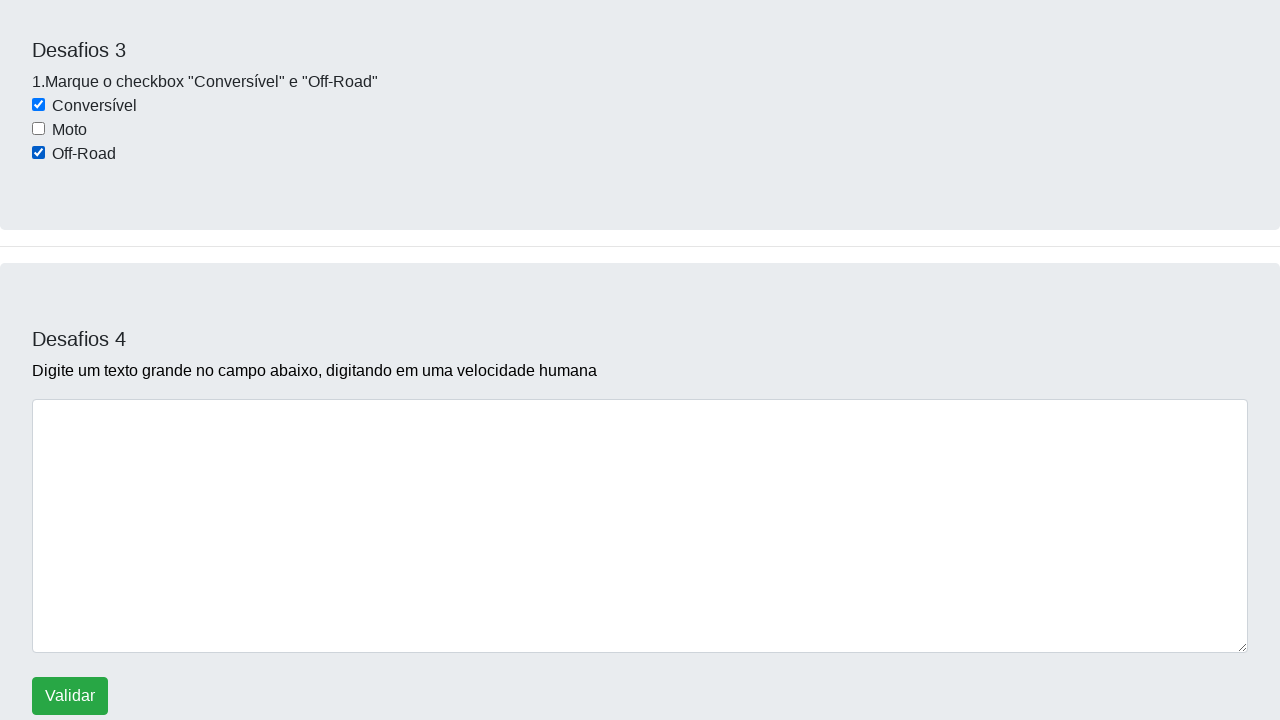

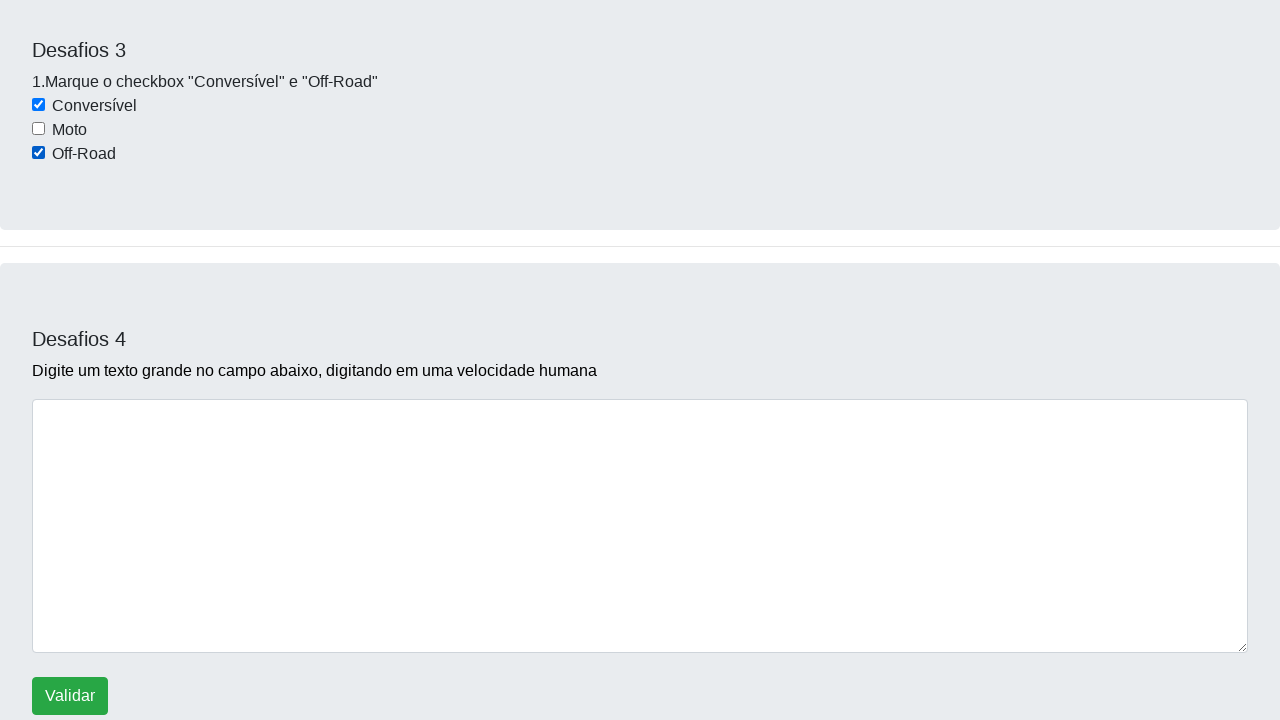